Tests that pressing Escape cancels edits to a todo item

Starting URL: https://demo.playwright.dev/todomvc

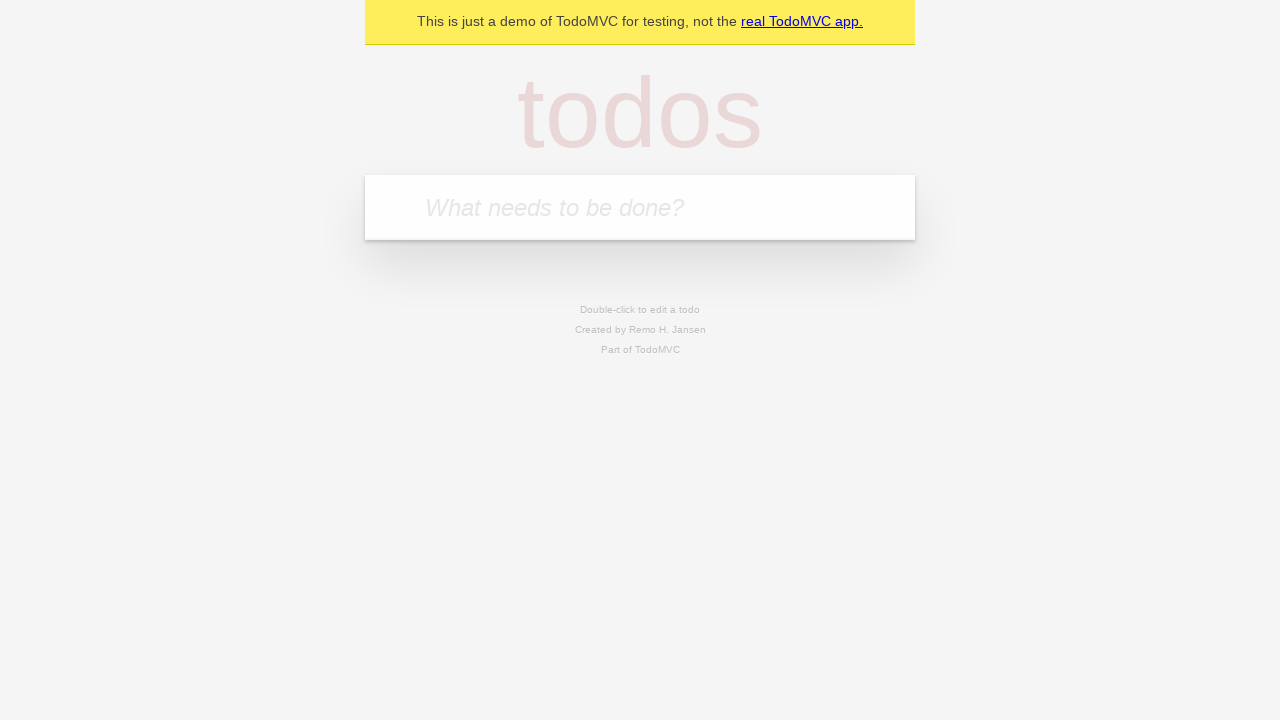

Filled new todo input with 'buy some cheese' on internal:attr=[placeholder="What needs to be done?"i]
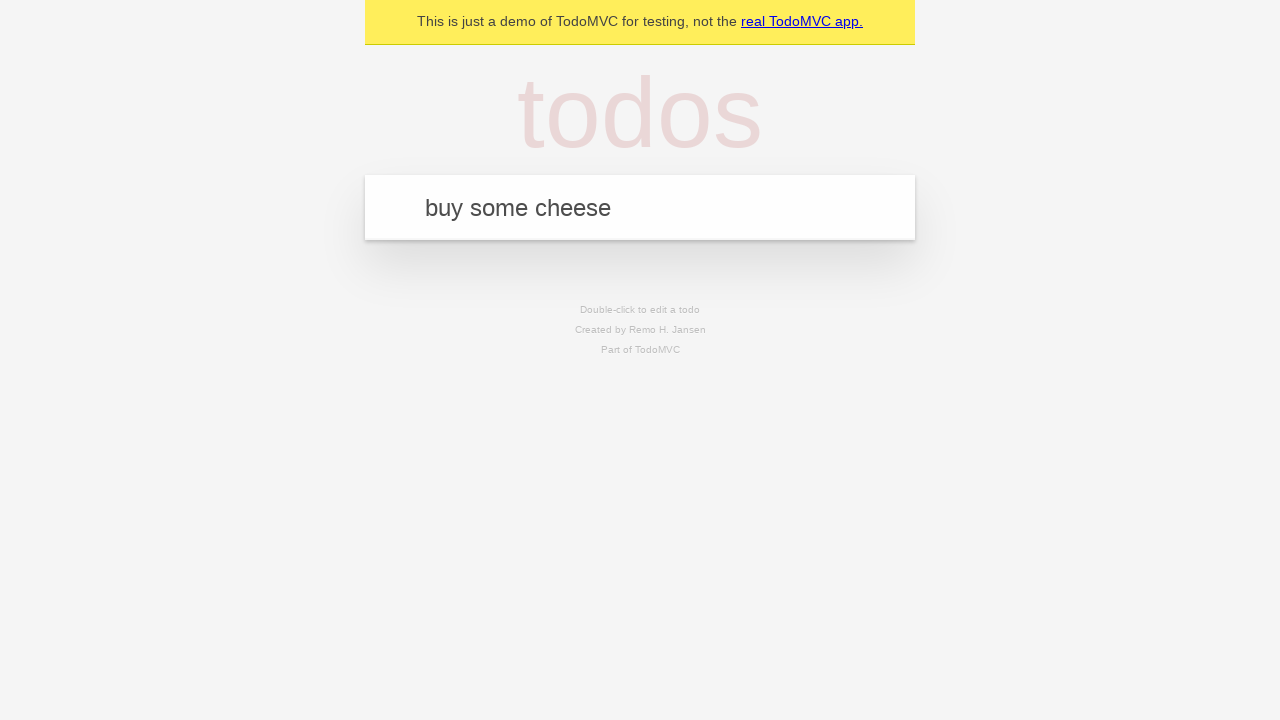

Pressed Enter to create todo 'buy some cheese' on internal:attr=[placeholder="What needs to be done?"i]
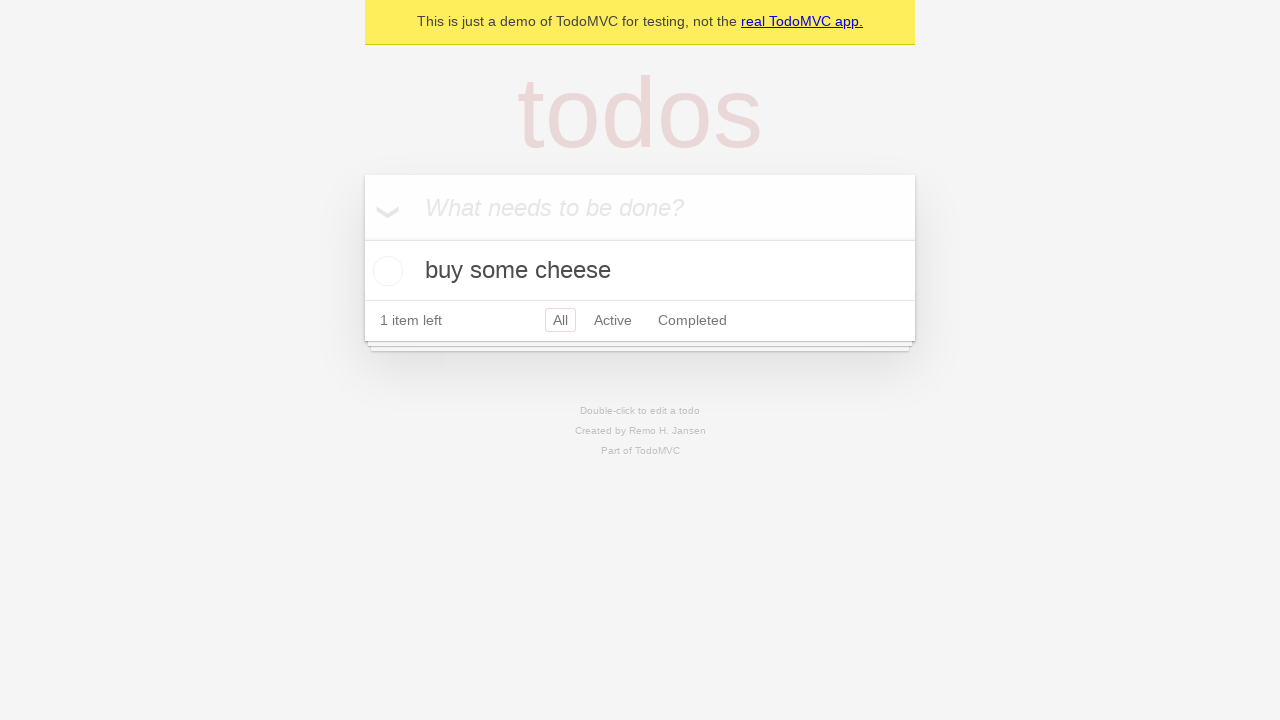

Filled new todo input with 'feed the cat' on internal:attr=[placeholder="What needs to be done?"i]
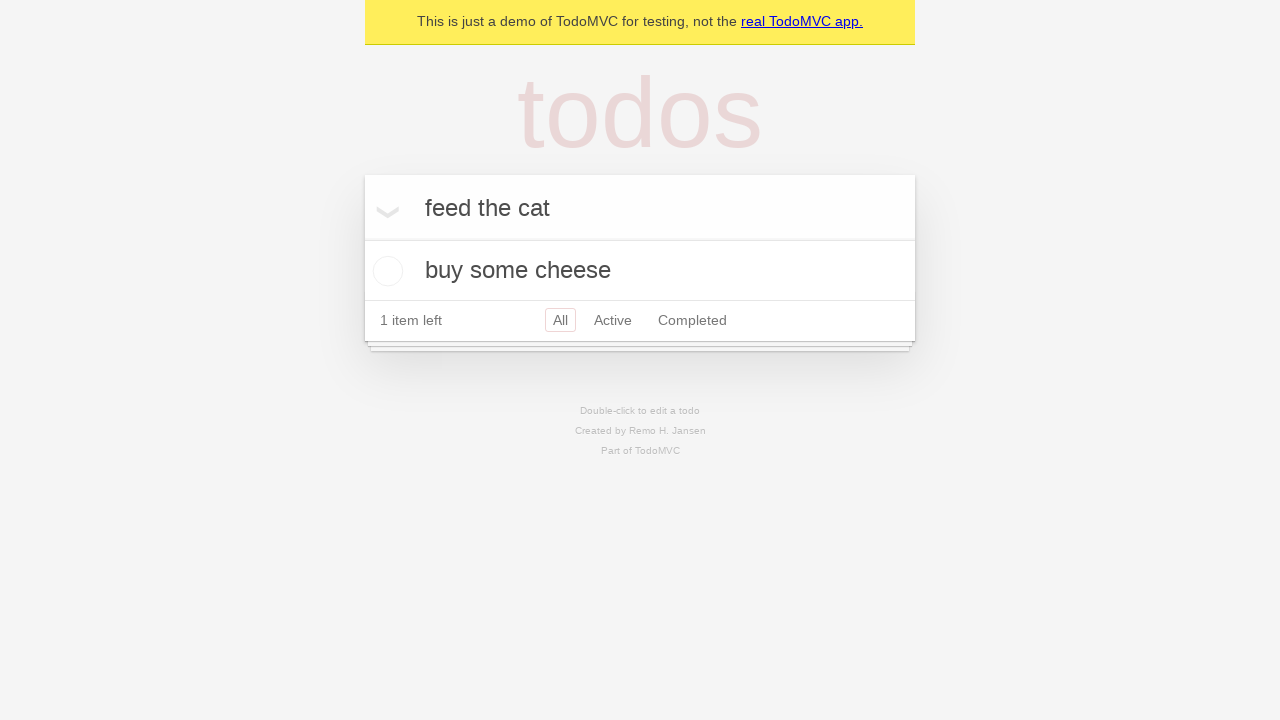

Pressed Enter to create todo 'feed the cat' on internal:attr=[placeholder="What needs to be done?"i]
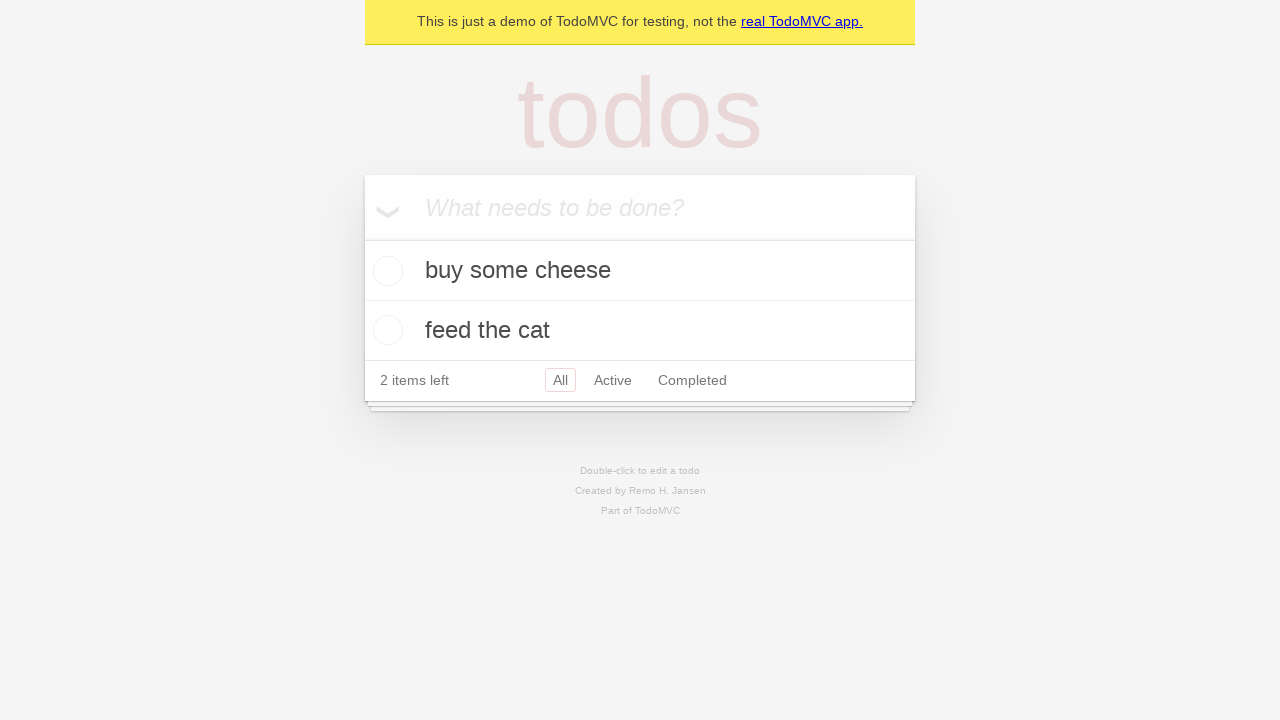

Filled new todo input with 'book a doctors appointment' on internal:attr=[placeholder="What needs to be done?"i]
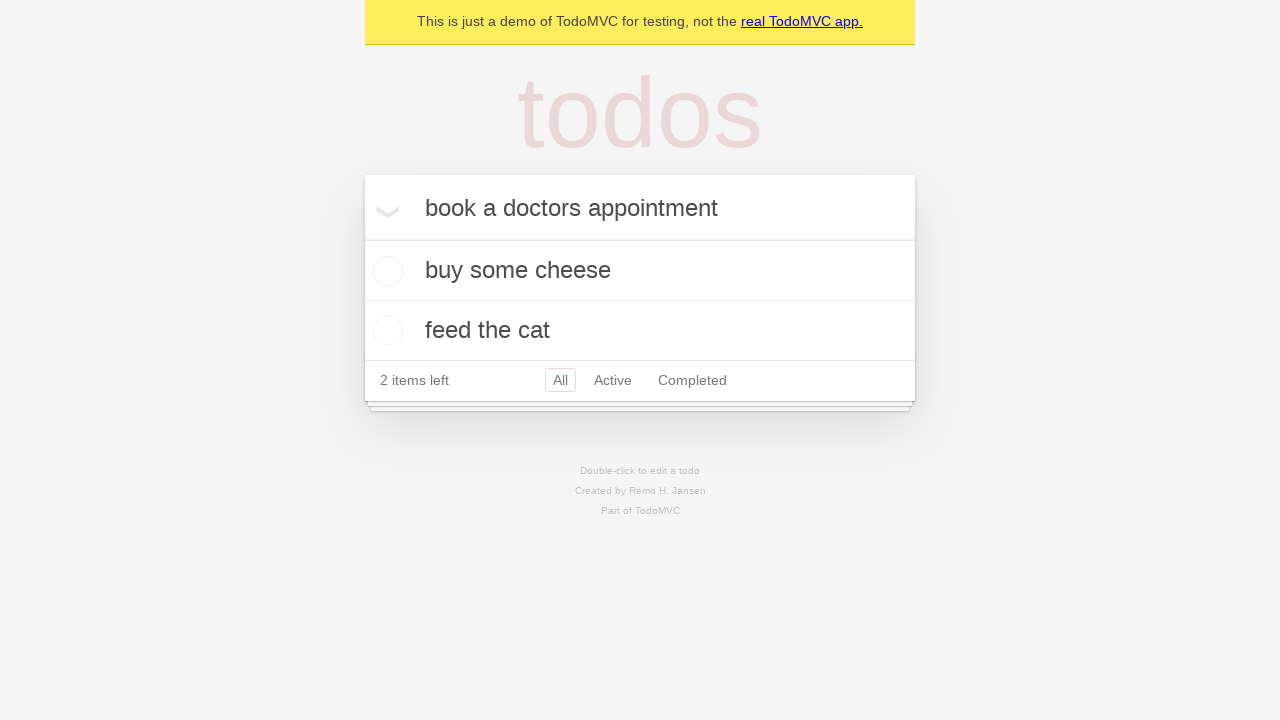

Pressed Enter to create todo 'book a doctors appointment' on internal:attr=[placeholder="What needs to be done?"i]
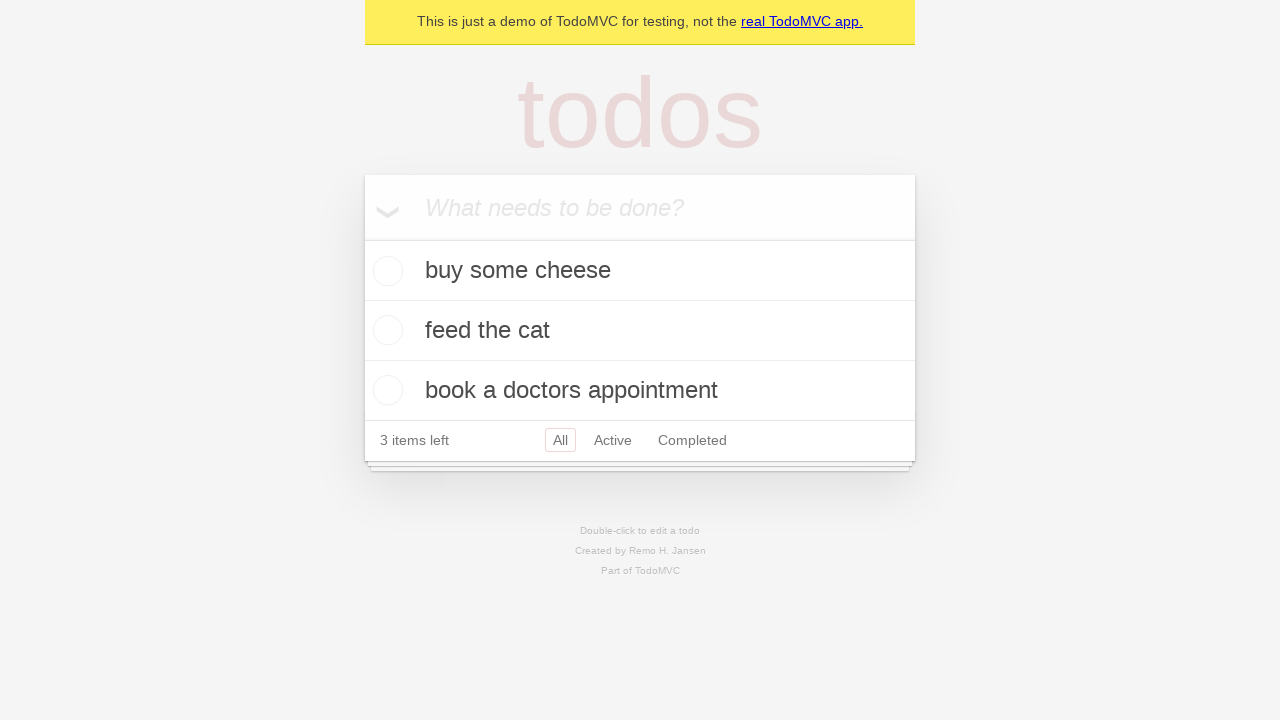

Filled new todo input with 'random' on internal:attr=[placeholder="What needs to be done?"i]
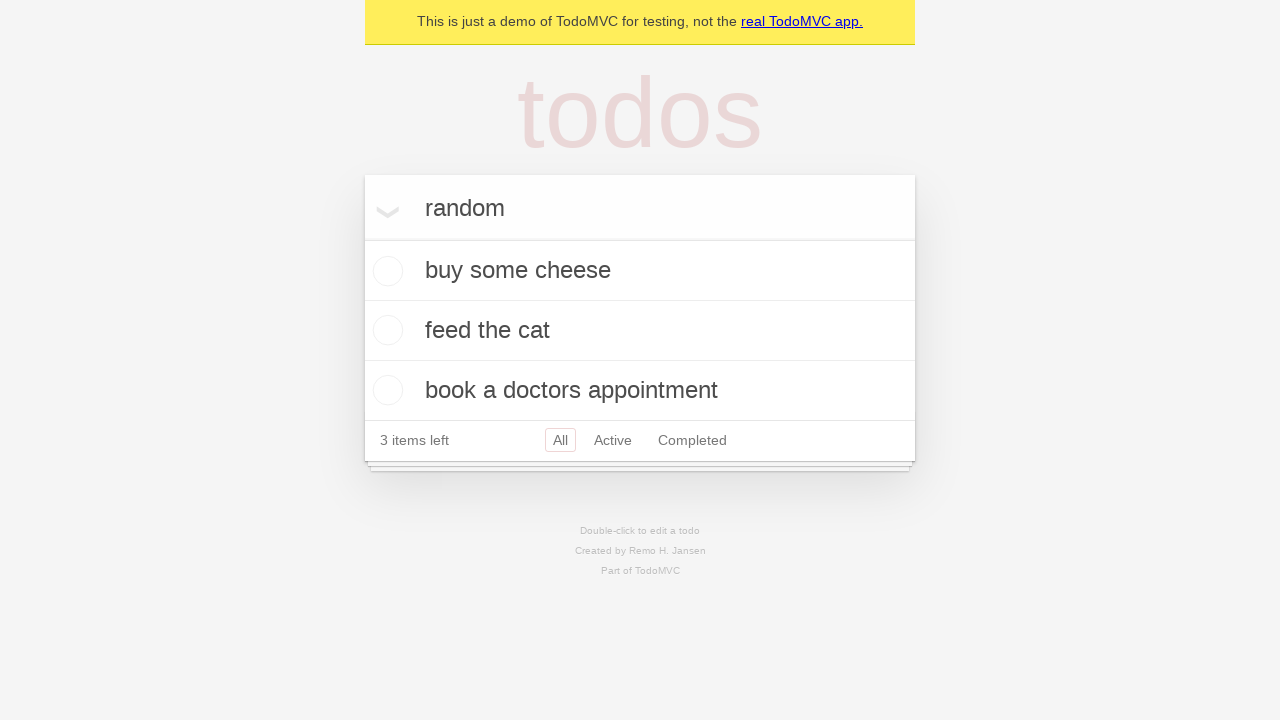

Pressed Enter to create todo 'random' on internal:attr=[placeholder="What needs to be done?"i]
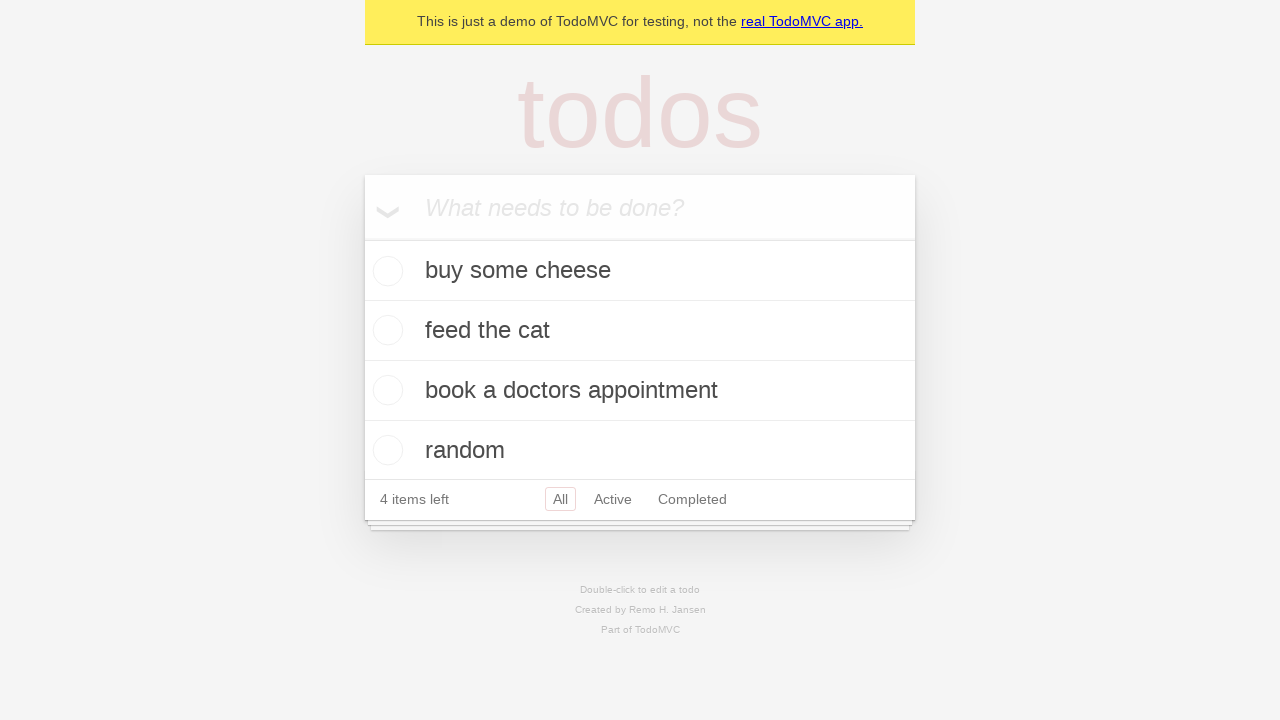

Waited for all 4 todos to be created
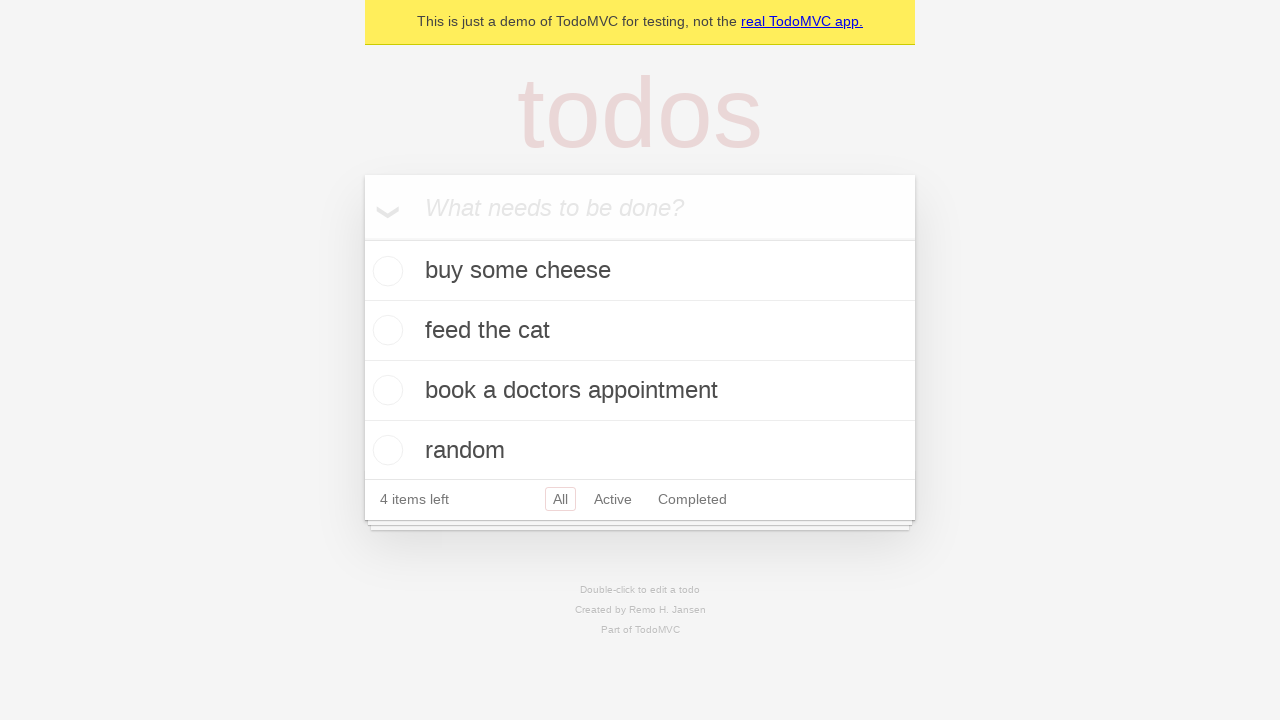

Double-clicked second todo item to enter edit mode at (640, 331) on internal:testid=[data-testid="todo-item"s] >> nth=1
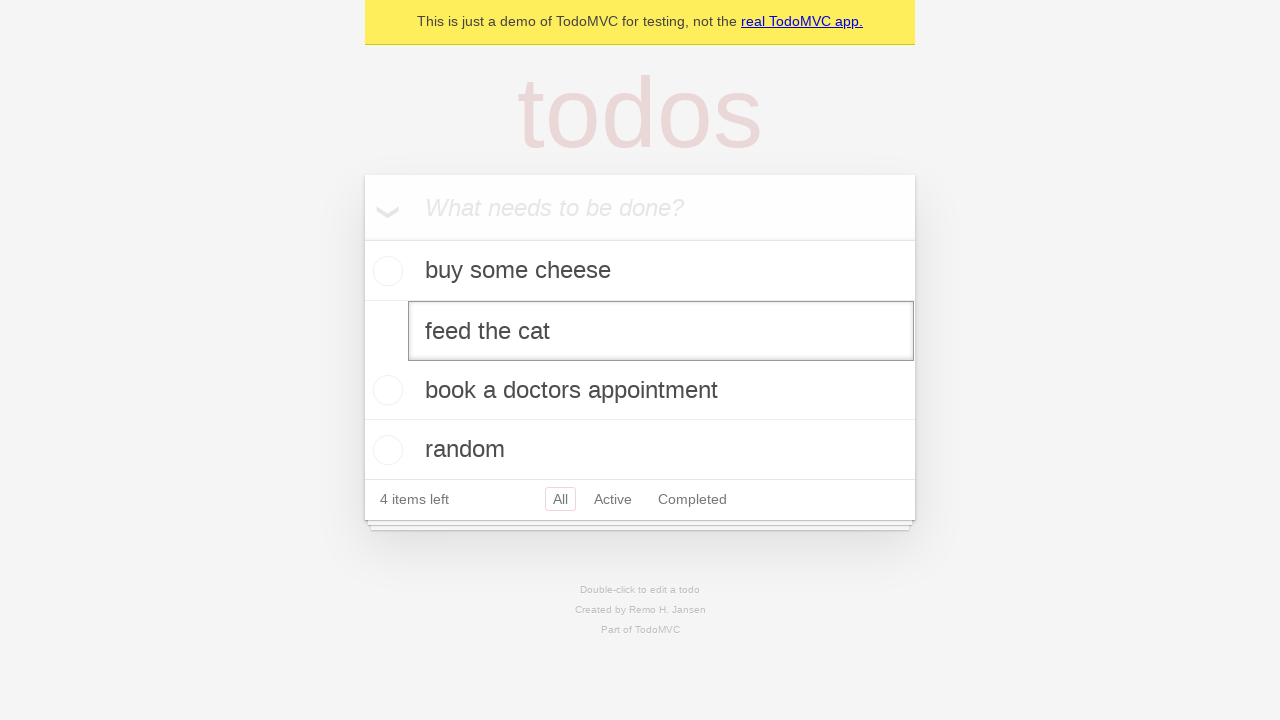

Changed todo text to 'buy some sausages' on internal:testid=[data-testid="todo-item"s] >> nth=1 >> internal:role=textbox[nam
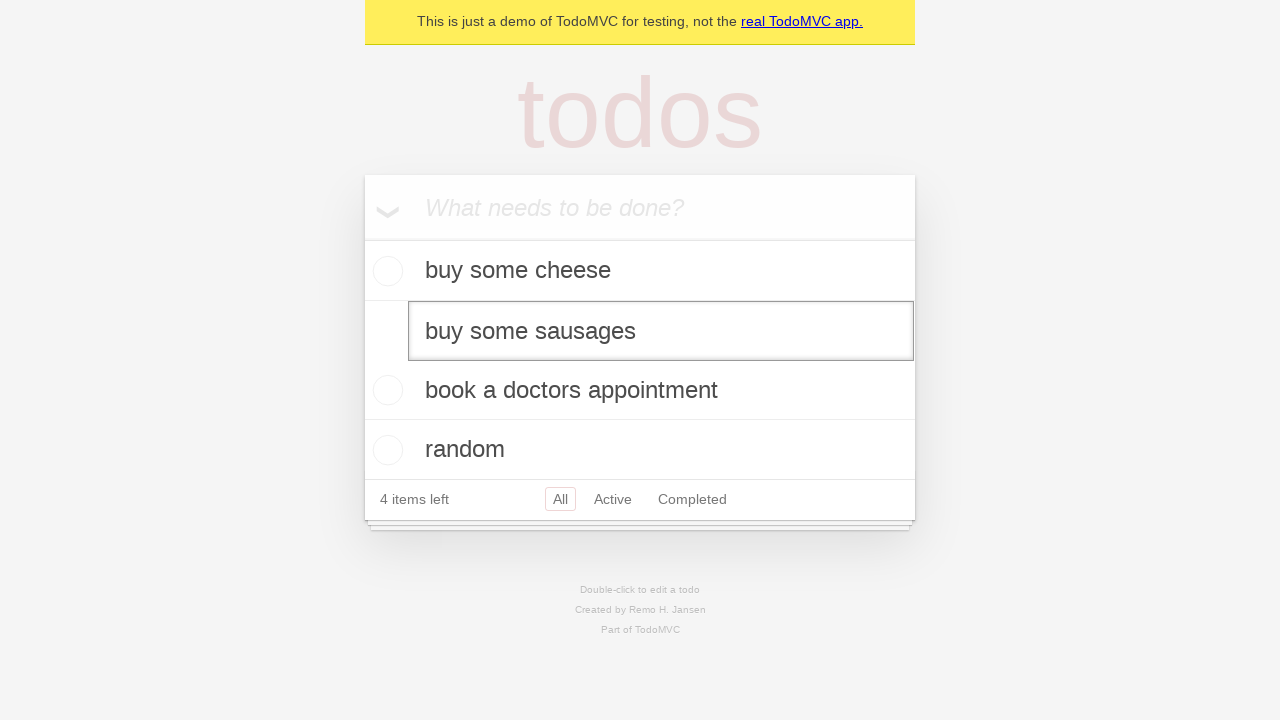

Pressed Escape to cancel edit and revert changes on internal:testid=[data-testid="todo-item"s] >> nth=1 >> internal:role=textbox[nam
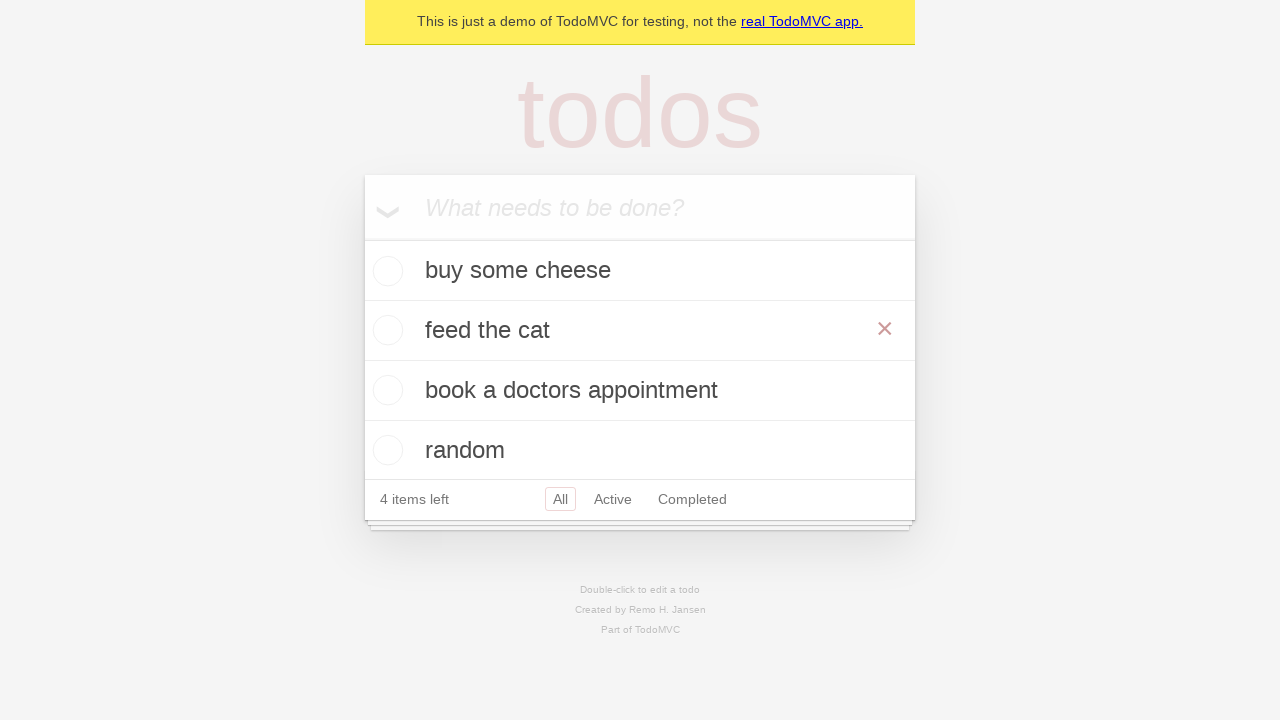

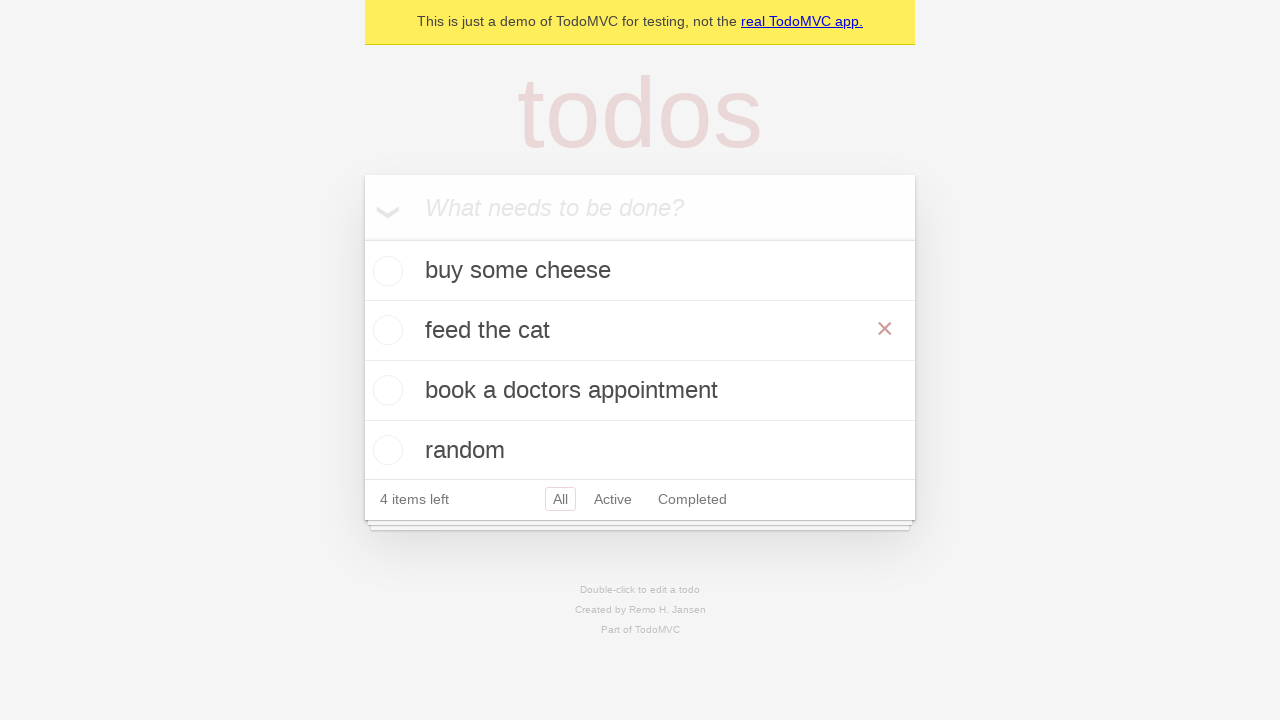